Tests checkbox functionality on the jQuery UI demo page by switching to an iframe containing checkbox elements and clicking on a specific checkbox

Starting URL: https://jqueryui.com/checkboxradio/

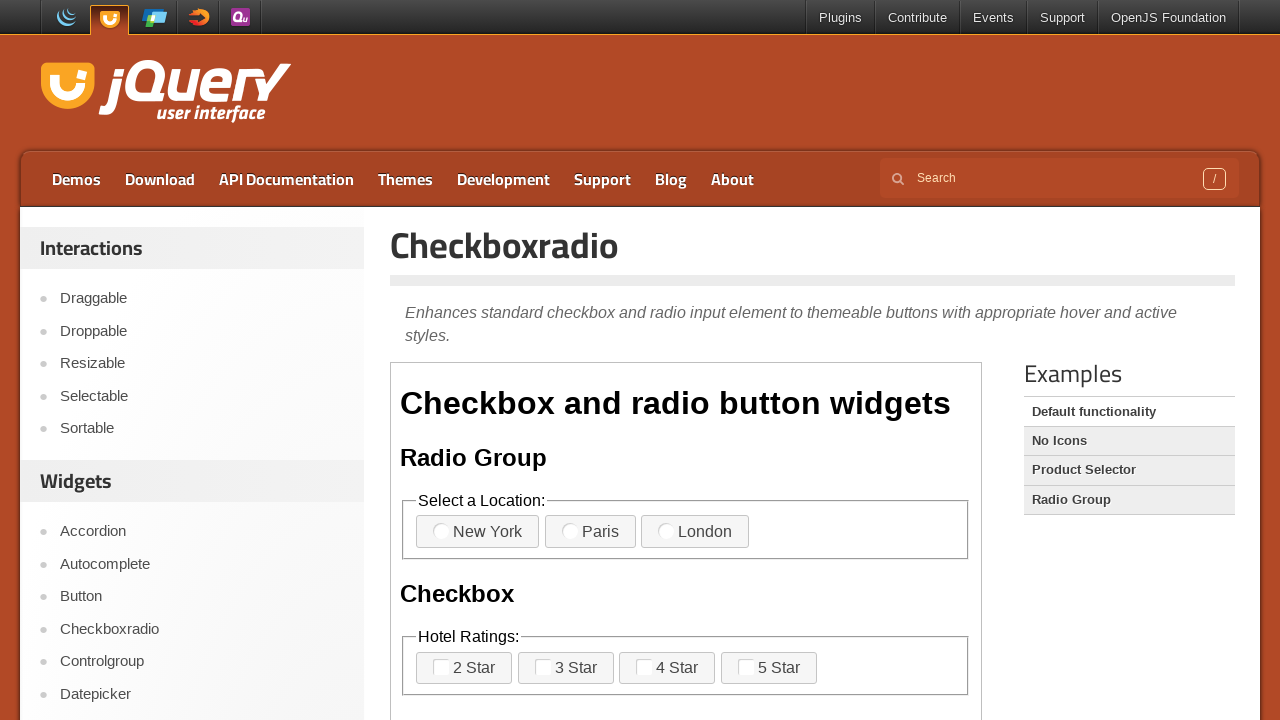

Located the demo iframe containing checkbox elements
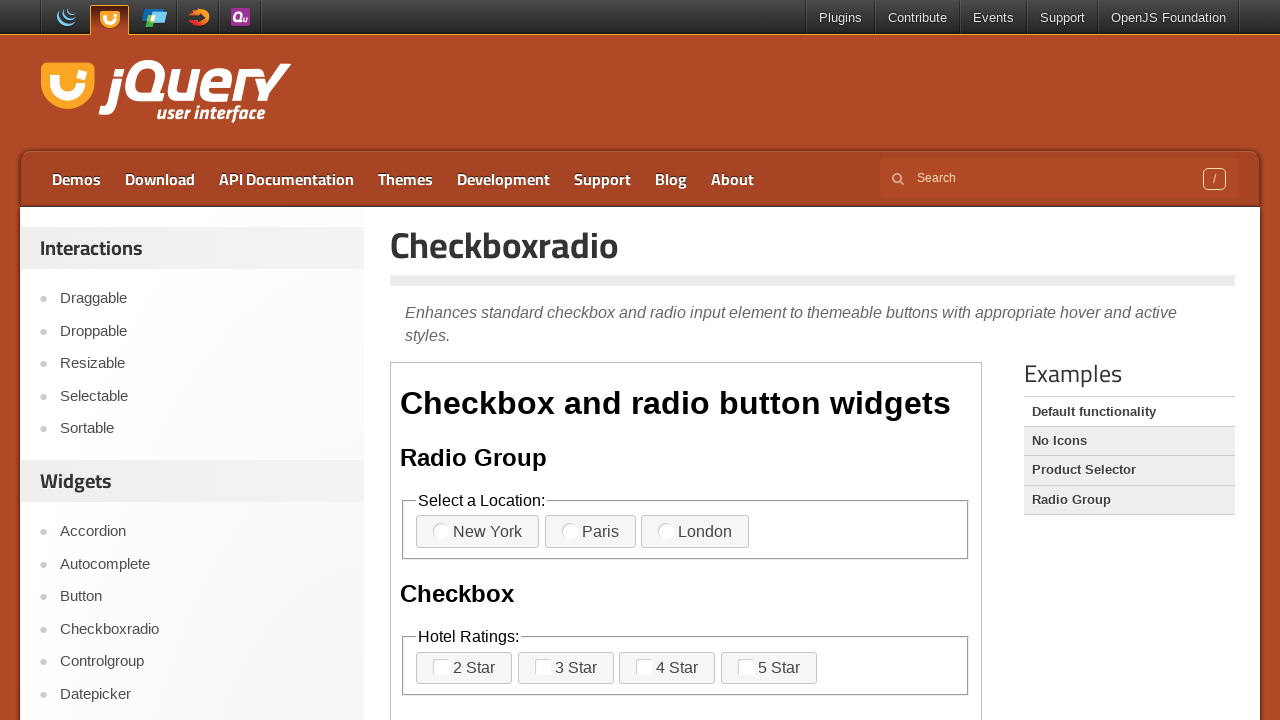

Located the 9th checkbox element
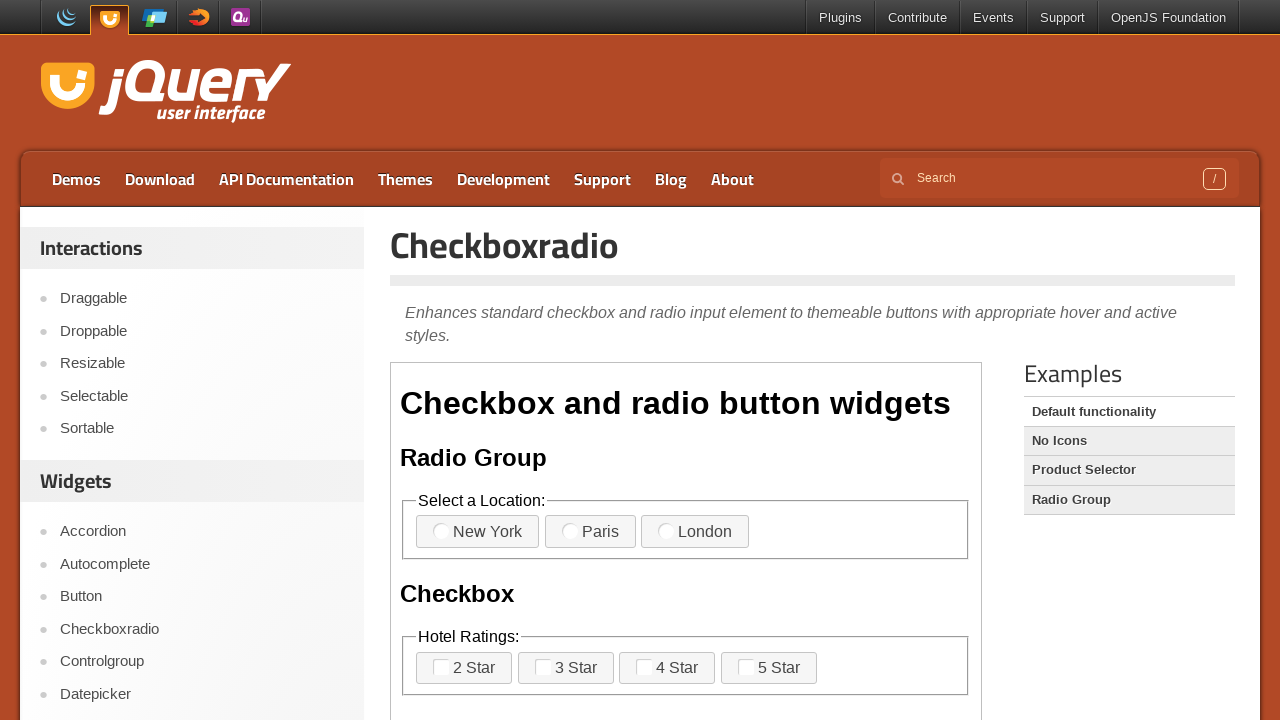

Waited for the checkbox to become visible
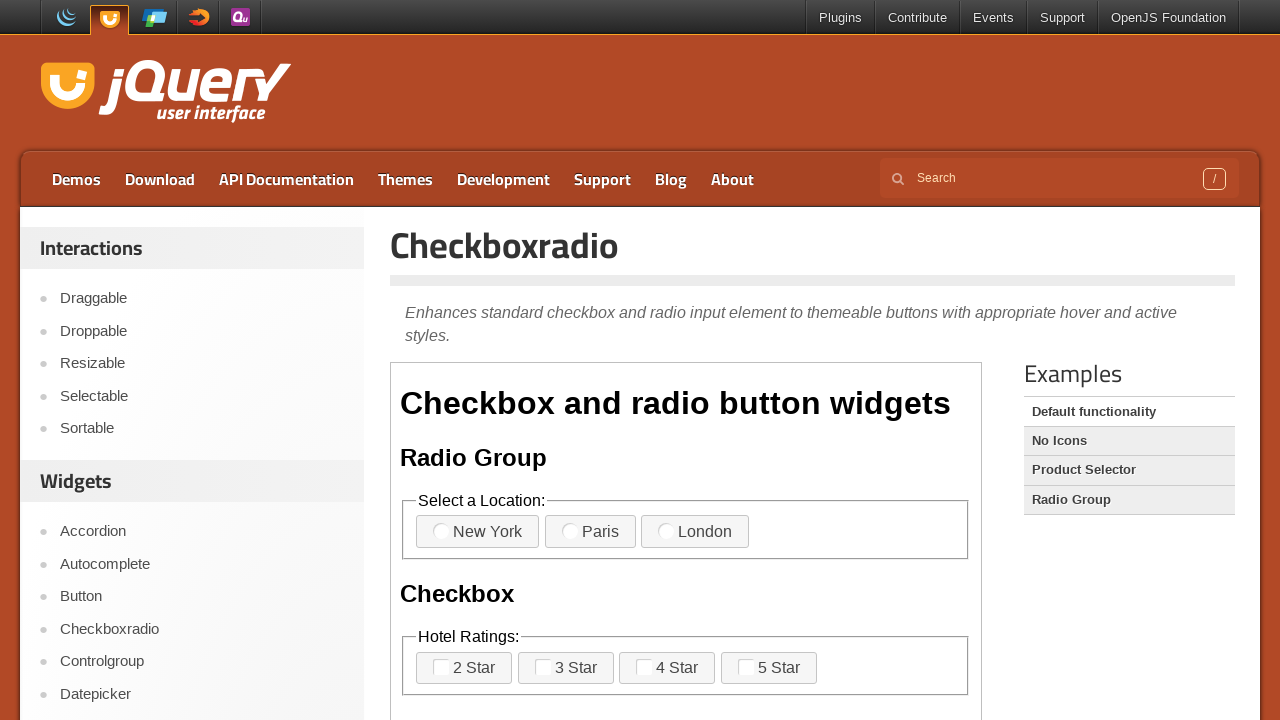

Clicked the 9th checkbox to toggle its state at (576, 360) on xpath=//iframe[@class='demo-frame'] >> internal:control=enter-frame >> (//span[@
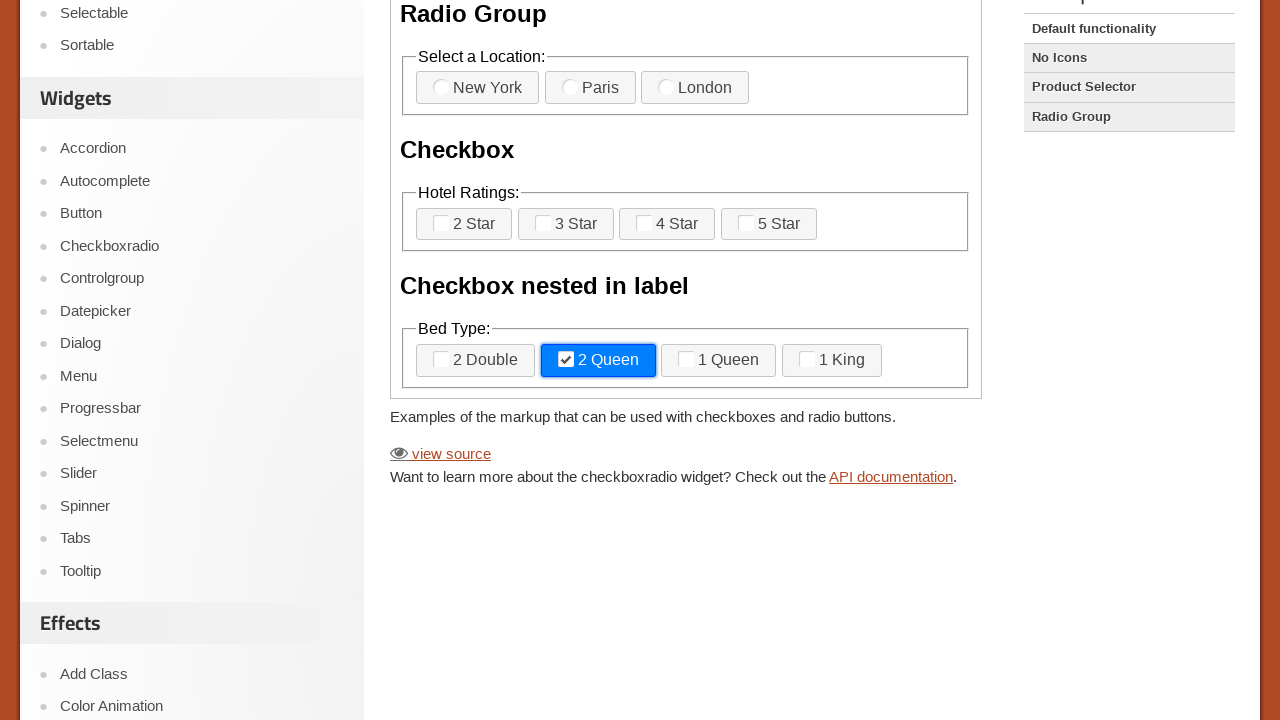

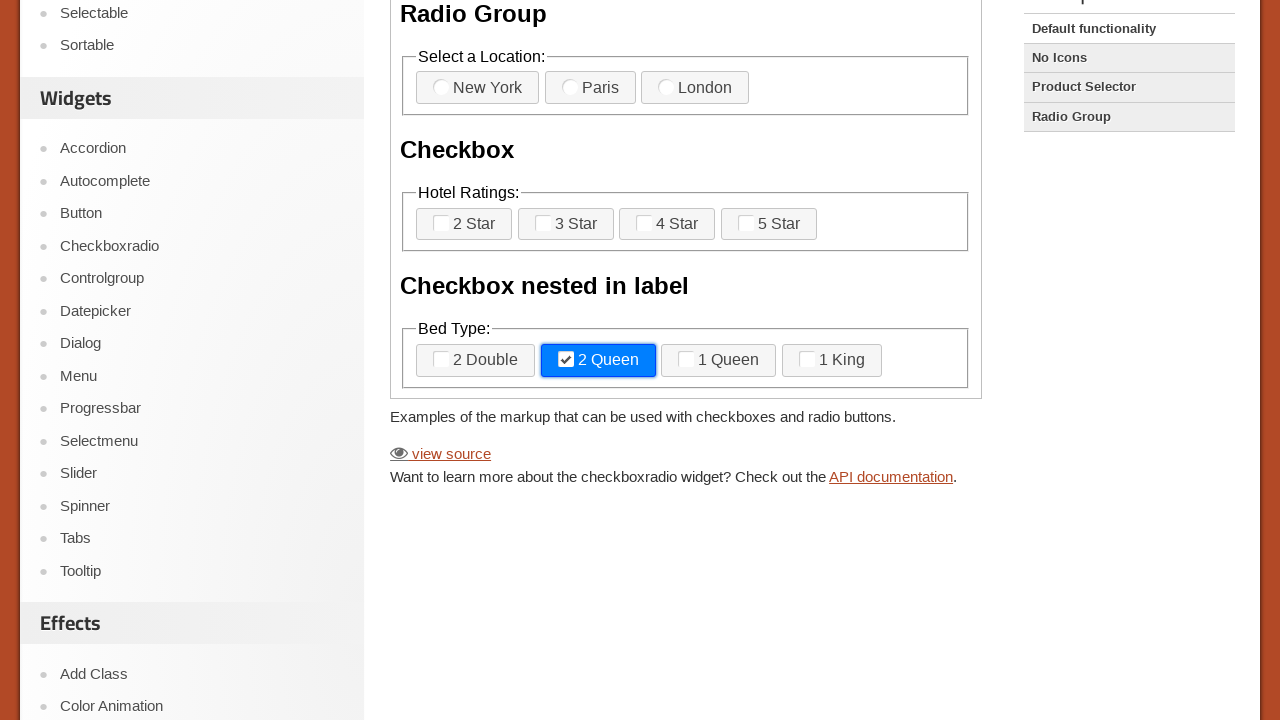